Tests the homepage search functionality by clicking on the search input field and entering "Sale" to search for homes for sale

Starting URL: https://qa.delekhomes.com/

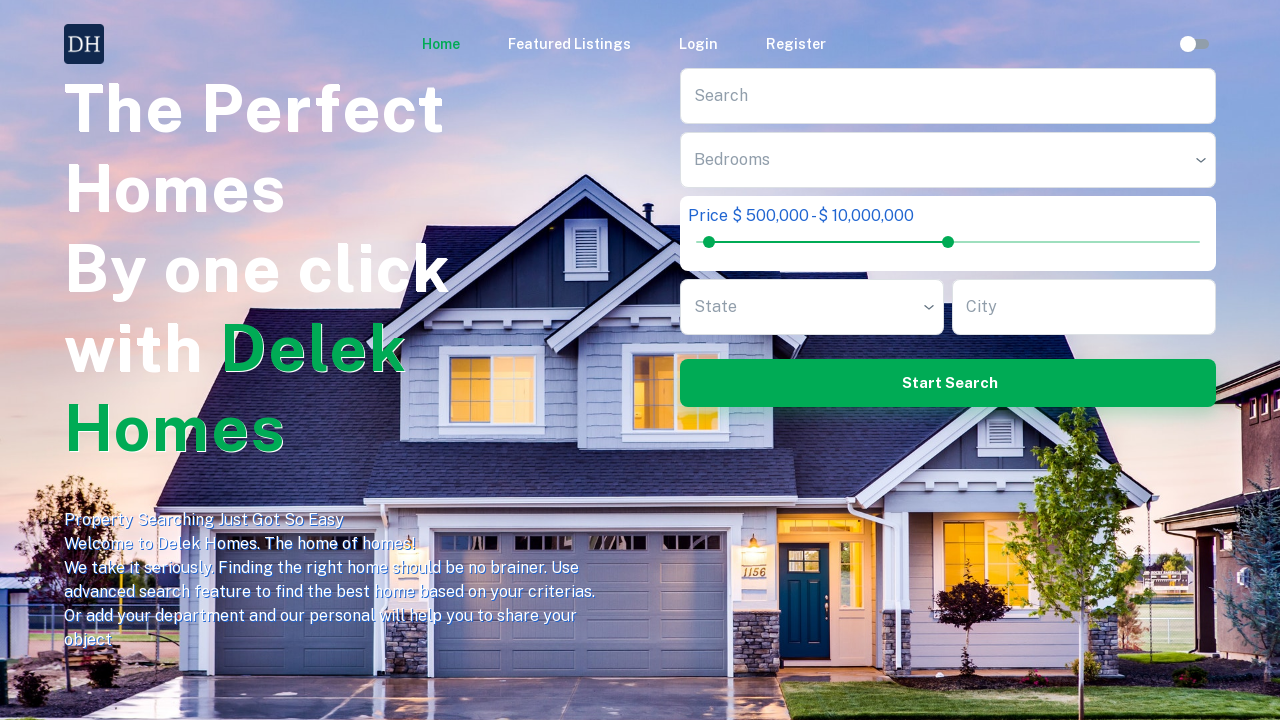

Clicked on the search input field at (948, 96) on (//label[text()="Search"]/following::input)[1]
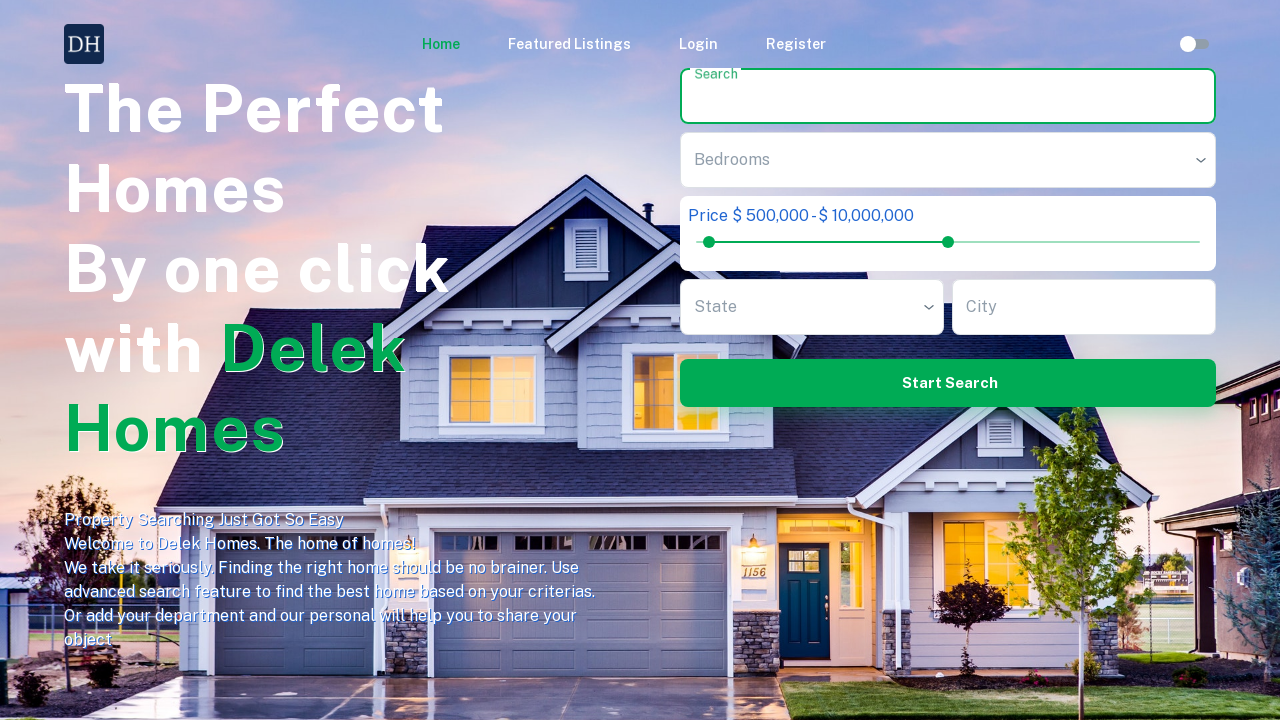

Entered 'Sale' in search field to find homes for sale on (//label[text()="Search"]/following::input)[1]
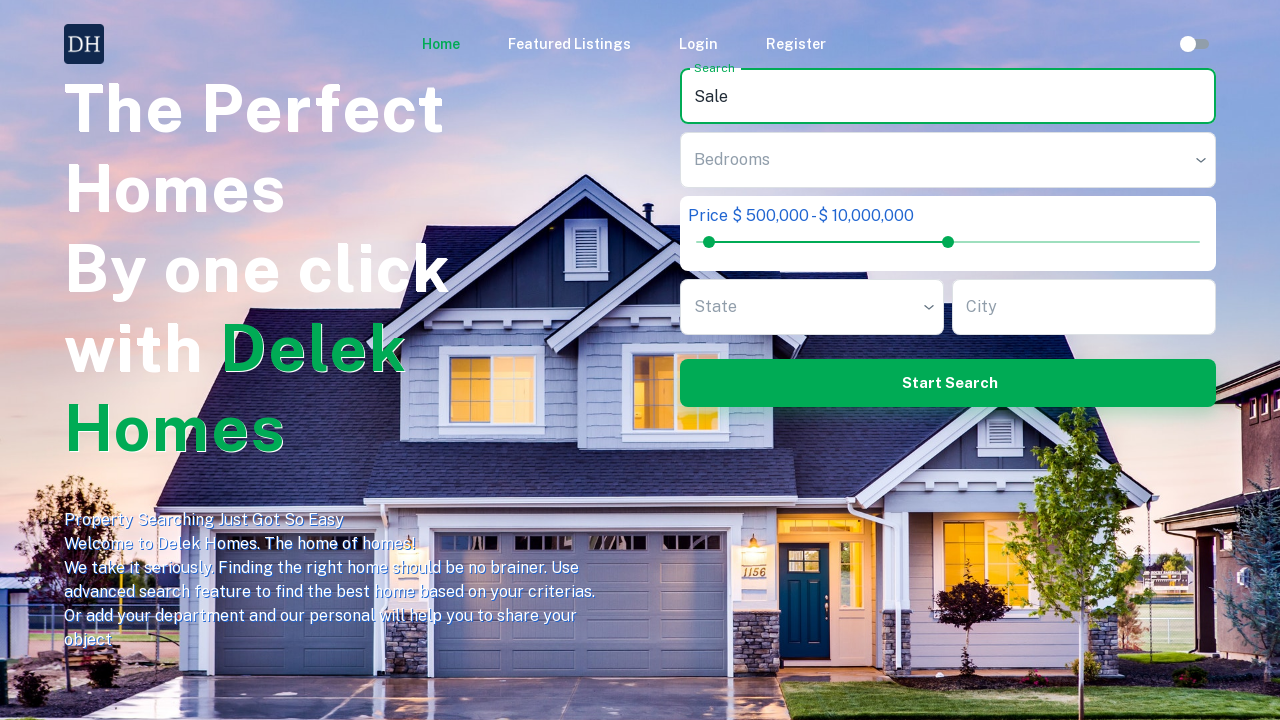

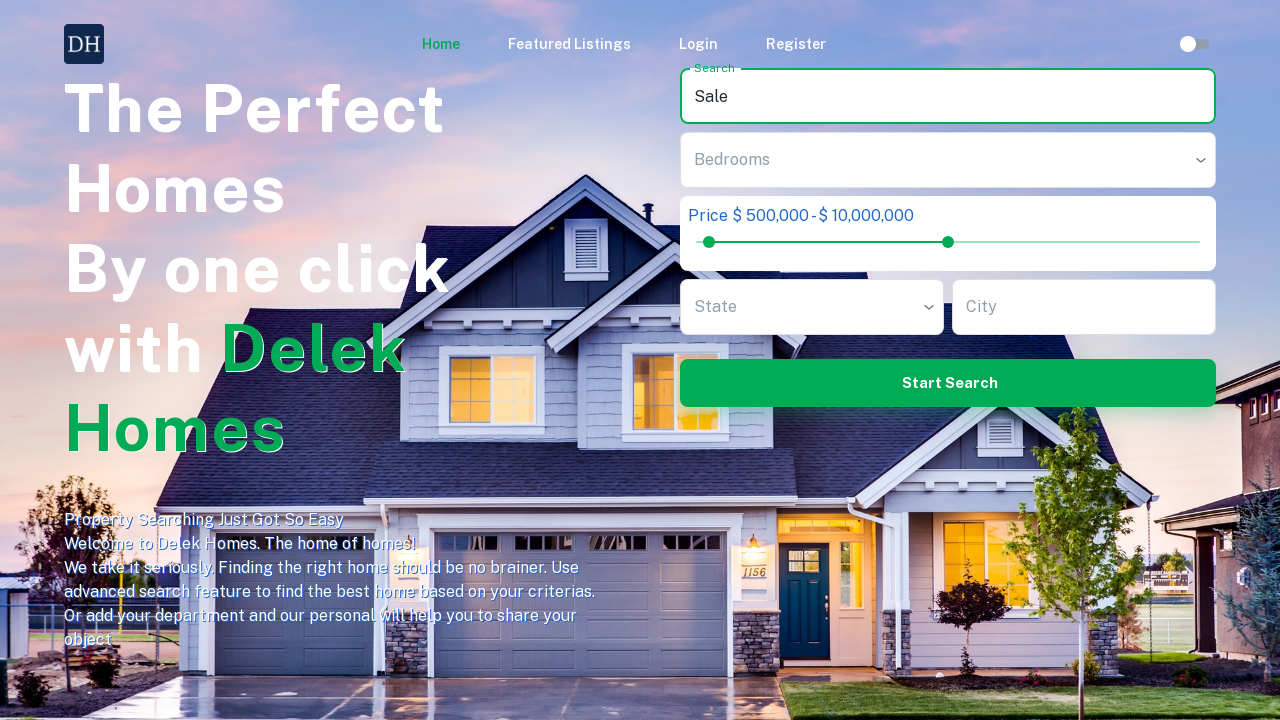